Tests dynamic loading by clicking start button and waiting for "Hello World!" text to appear with a 15-second timeout

Starting URL: https://automationfc.github.io/dynamic-loading/

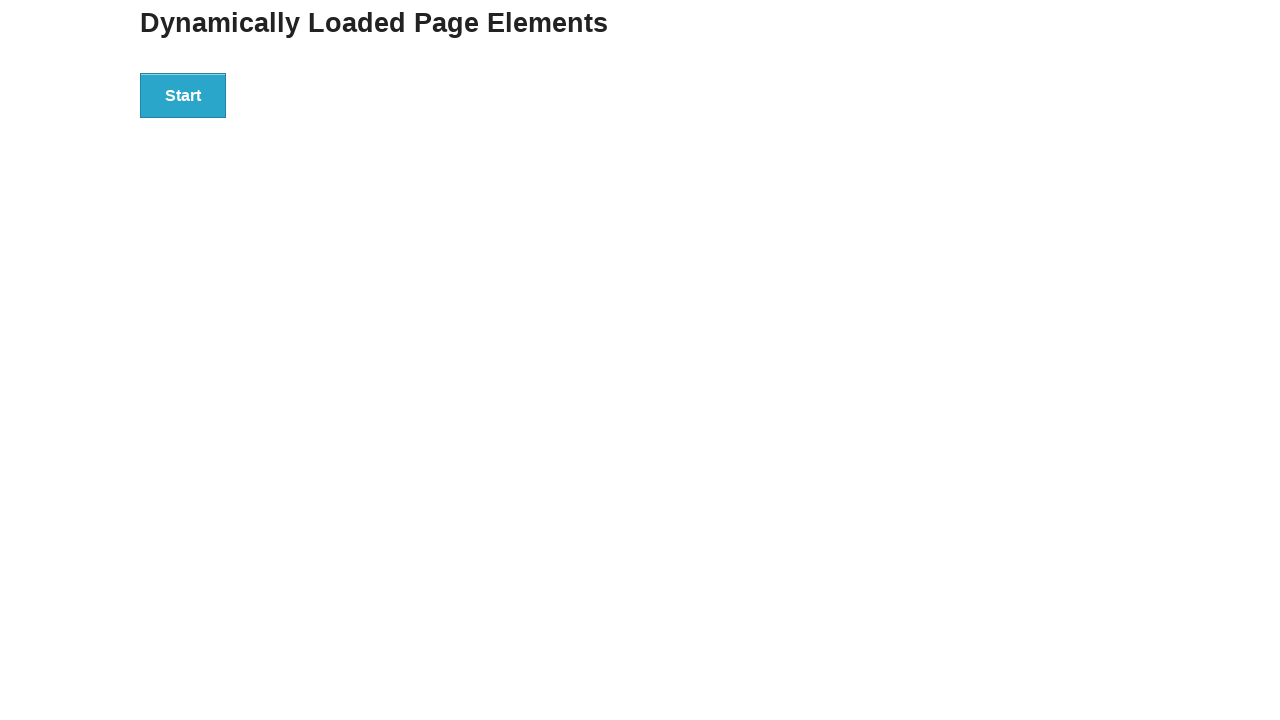

Clicked start button to trigger dynamic loading at (183, 95) on div#start>button
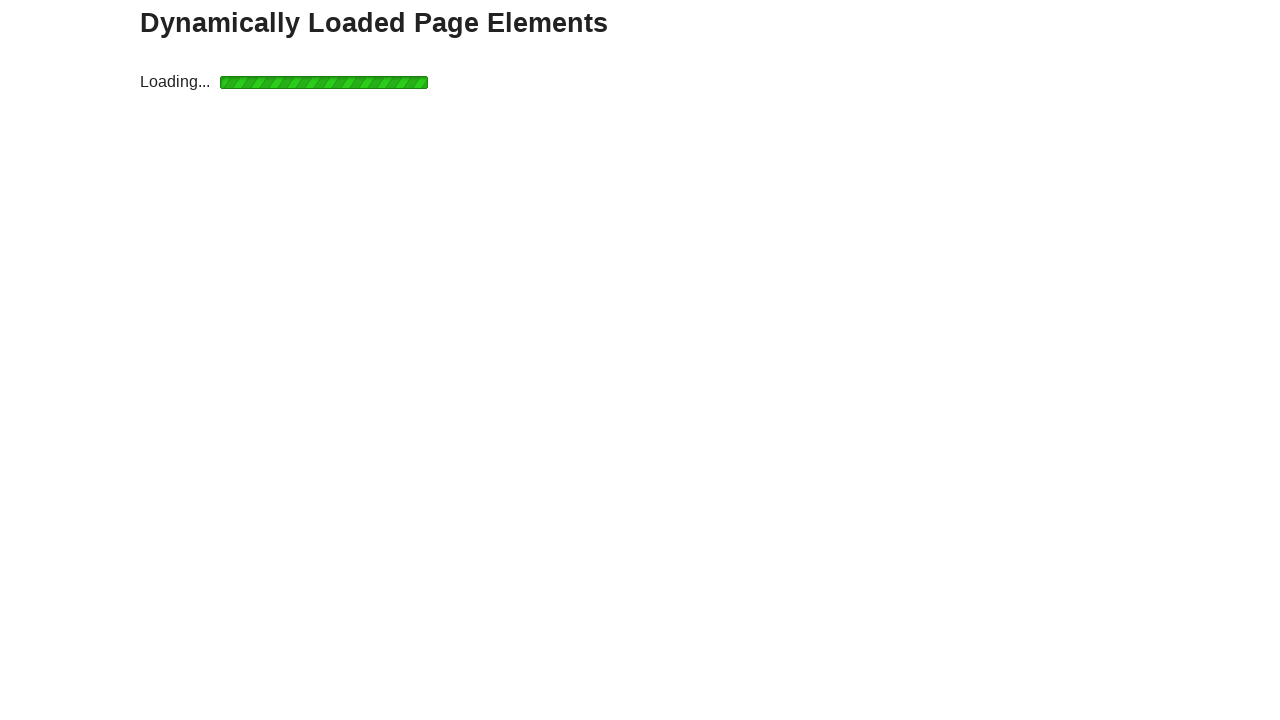

Waited for 'Hello World!' text to appear with 15-second timeout
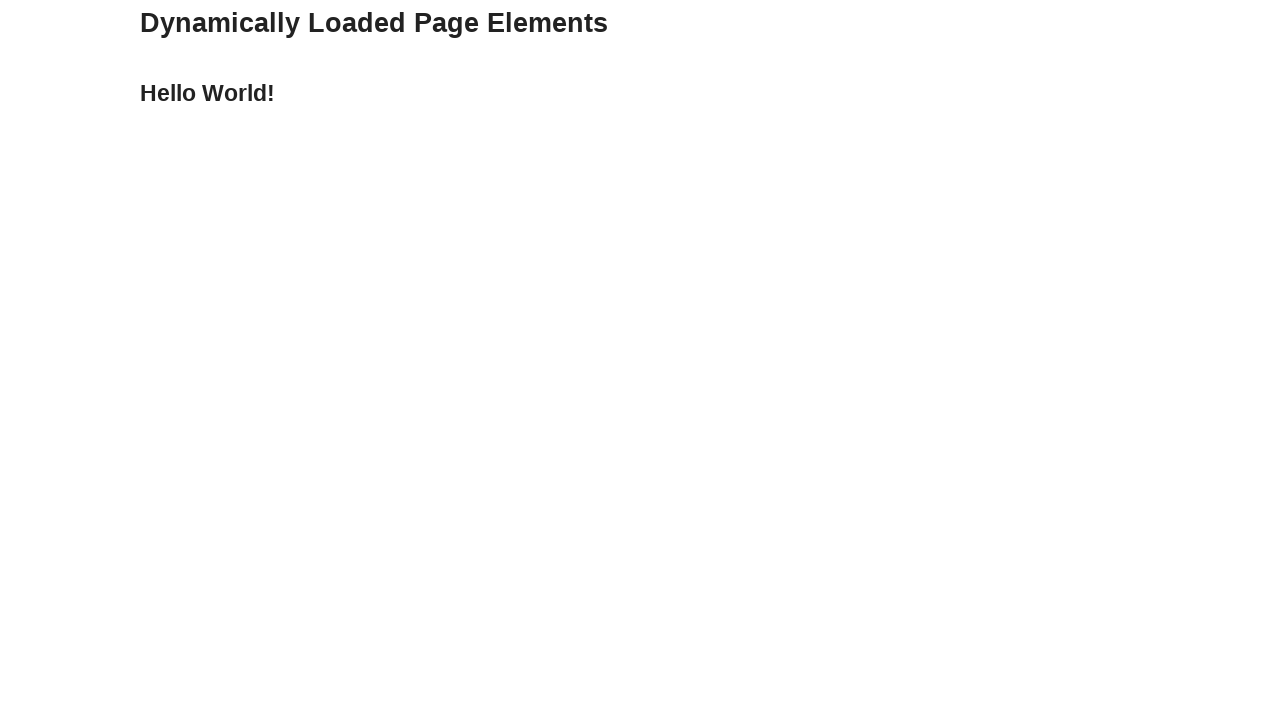

Verified 'Hello World!' text content matches expected value
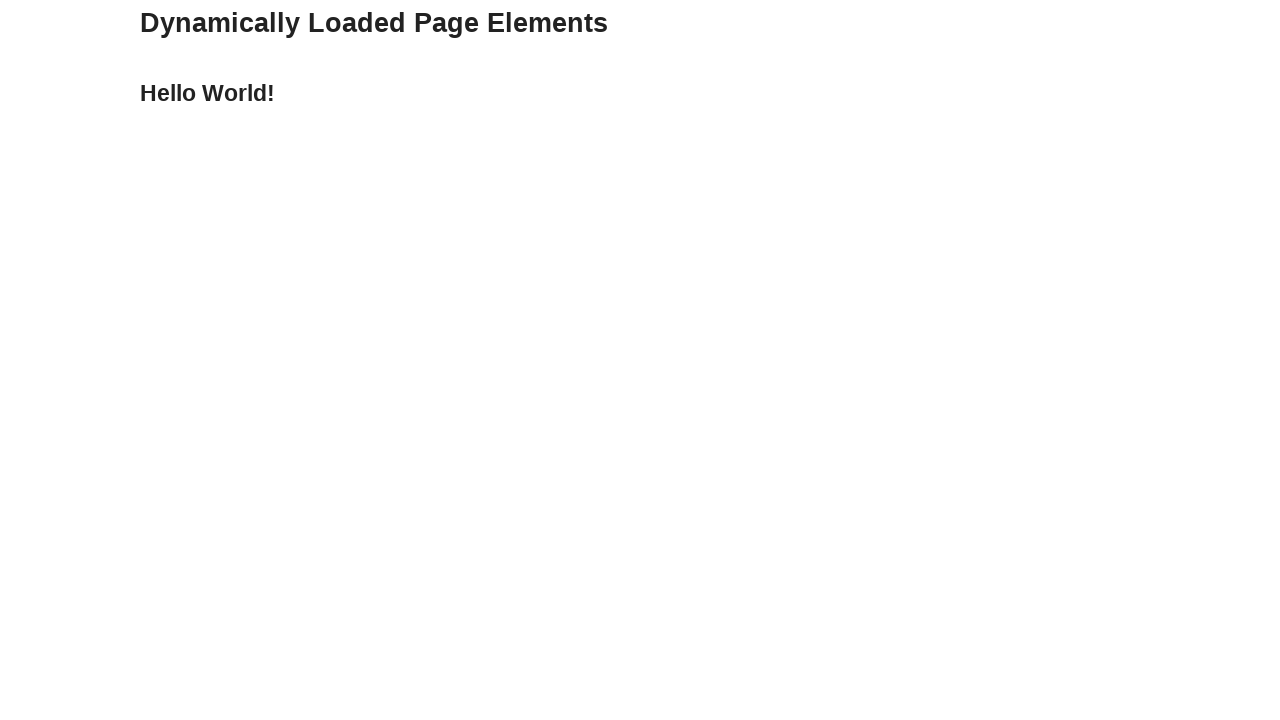

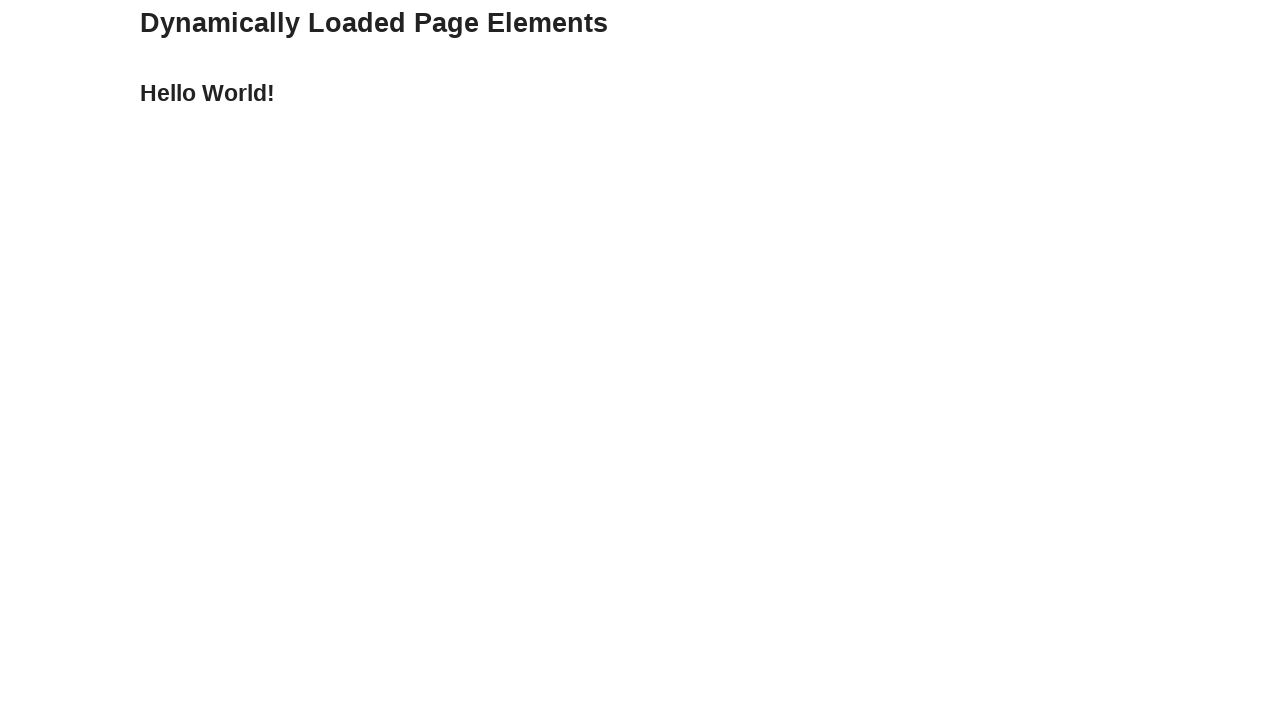